Tests registration validation by filling only username without password and verifying the error alert appears

Starting URL: https://demoblaze.com/index.html

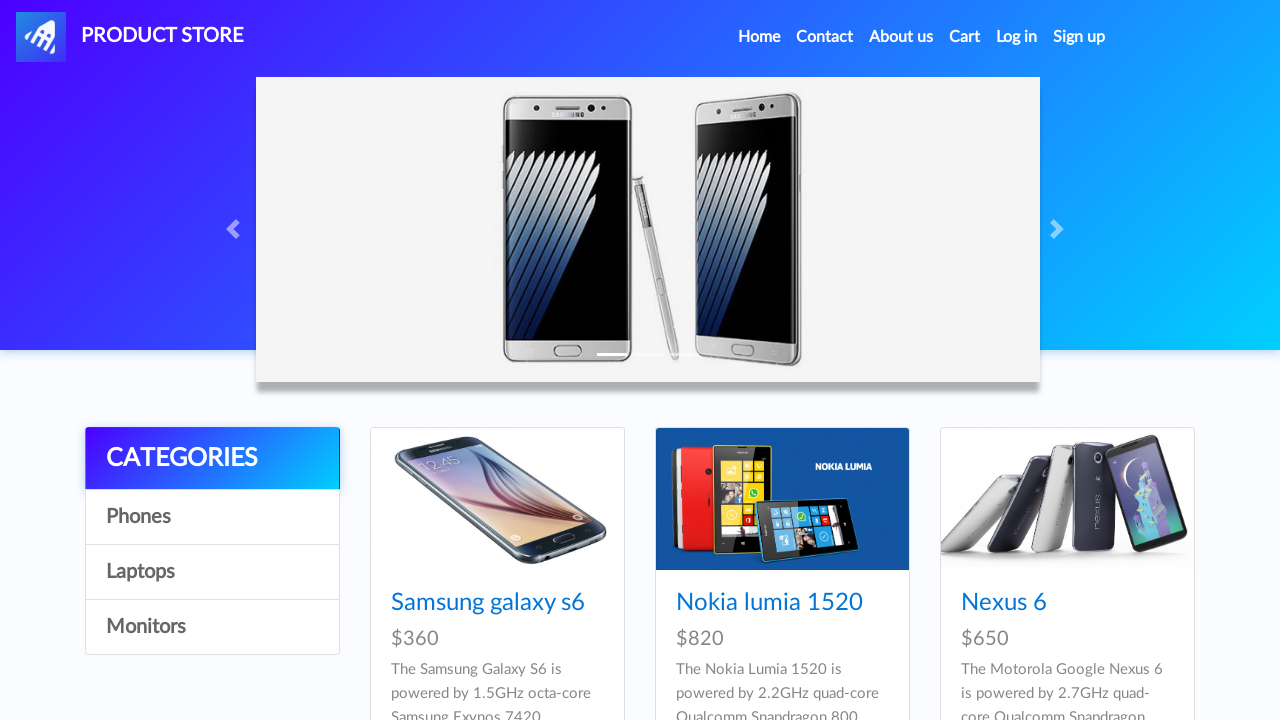

Clicked SignUp button from HomePage at (1079, 37) on #signin2
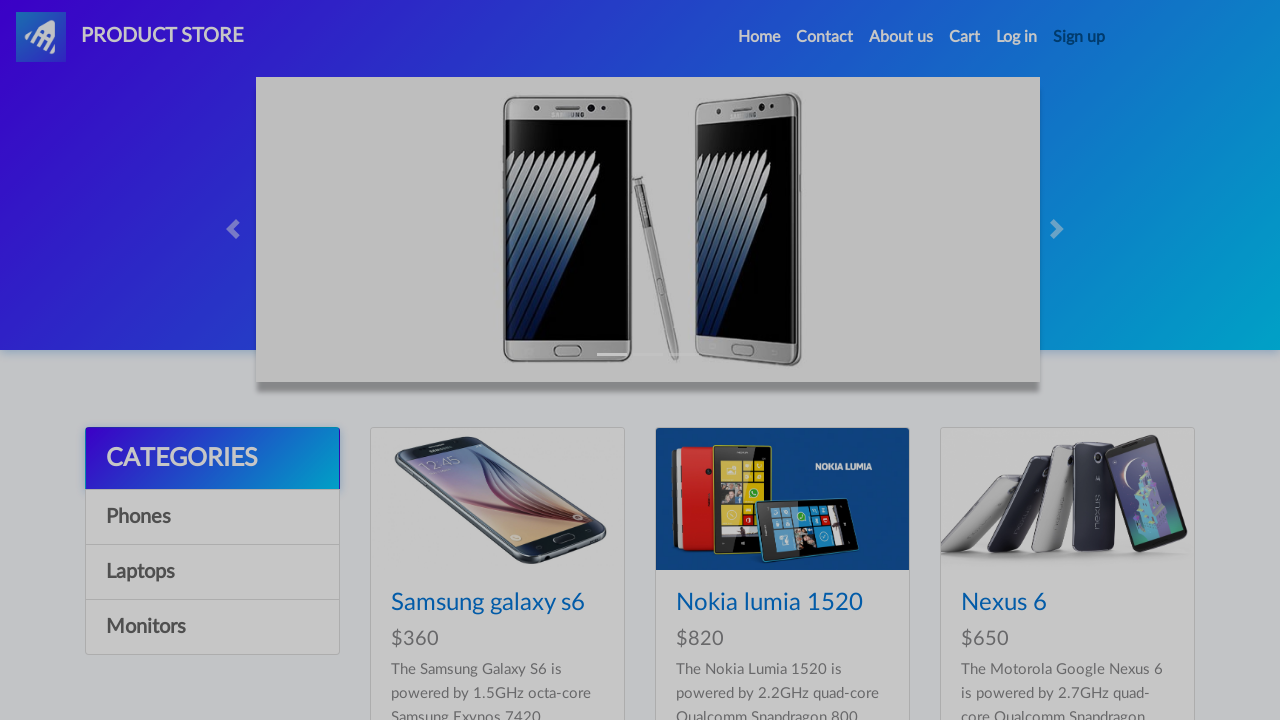

SignUp Modal displayed
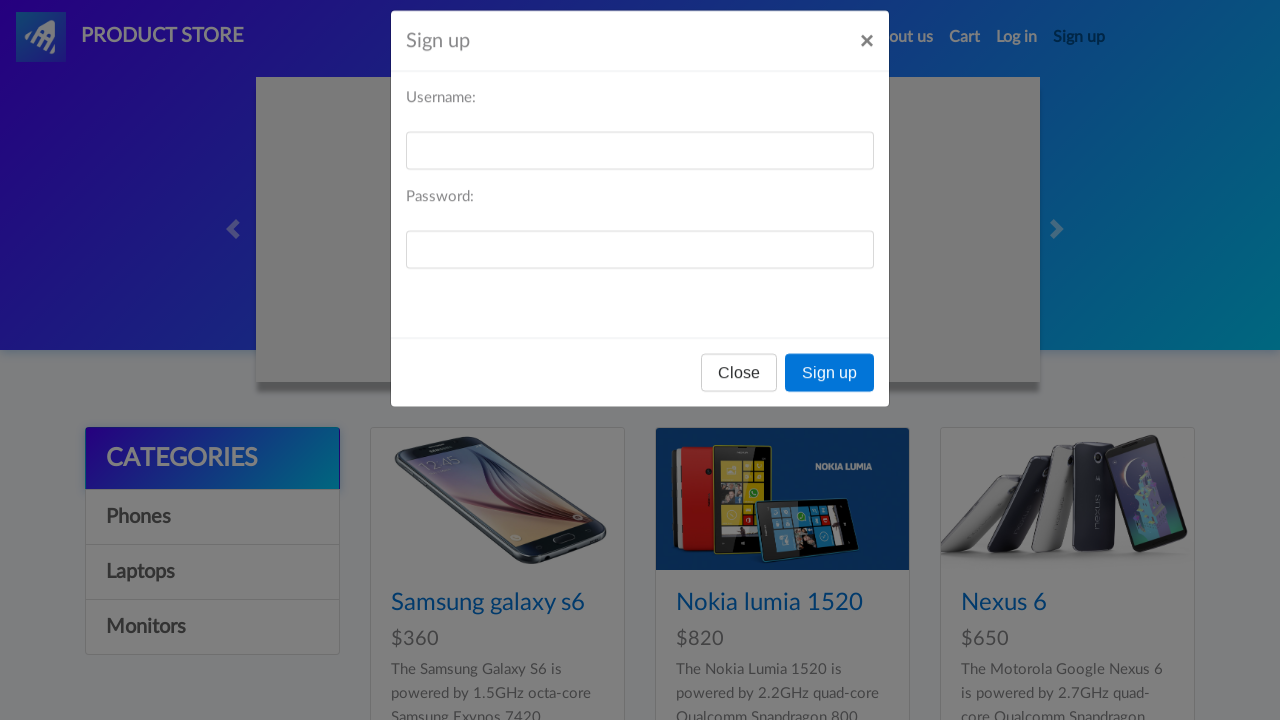

Filled username field with 'testingAQA' on #sign-username
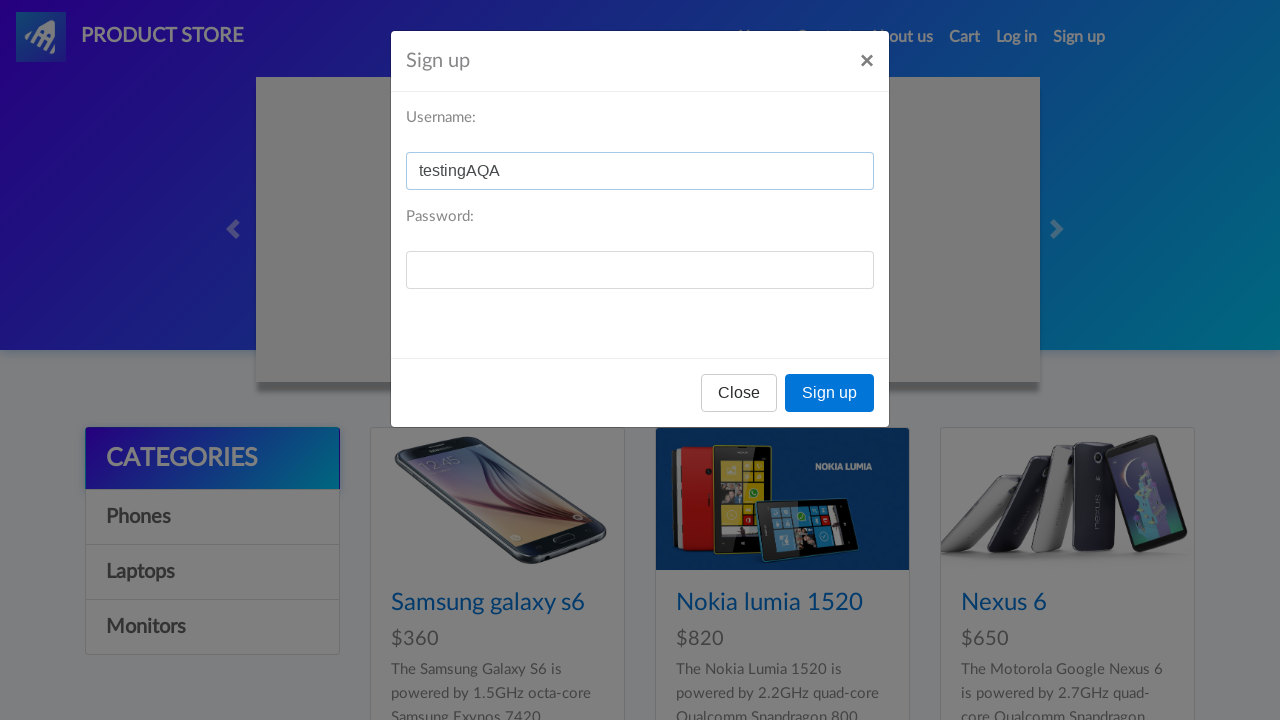

Clicked SignUp button without filling password at (830, 393) on xpath=//button[text()='Sign up']
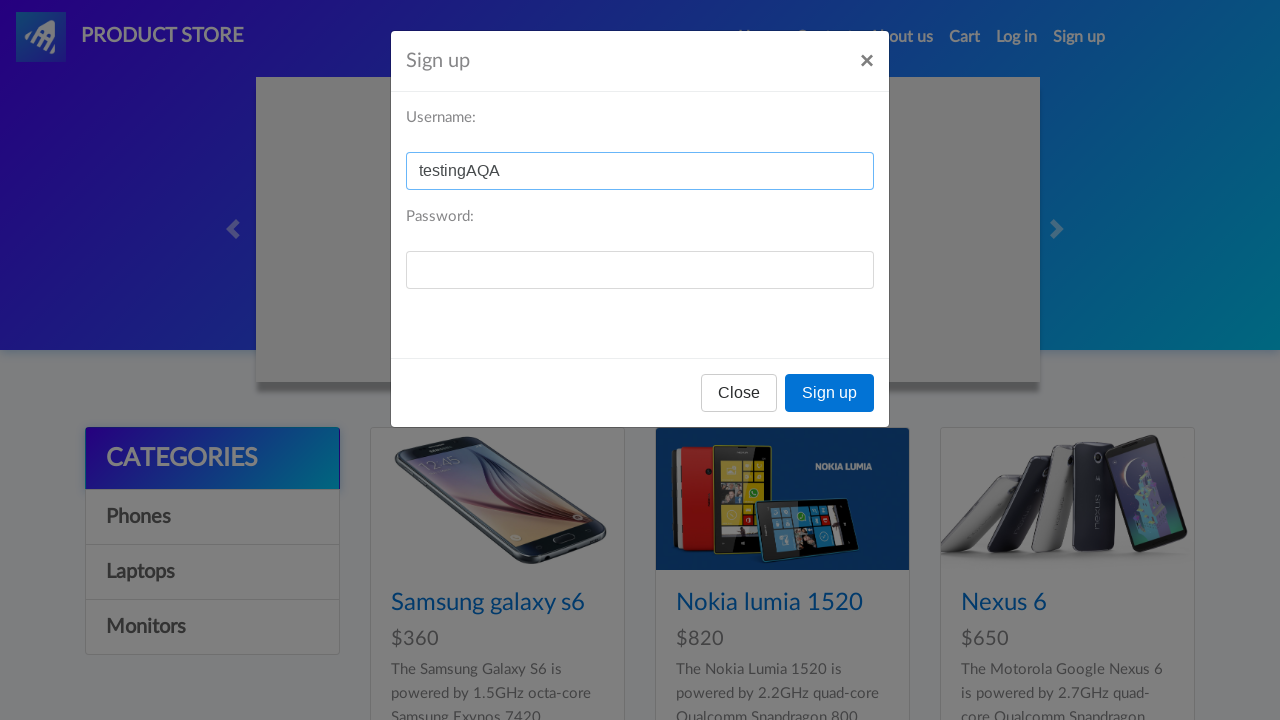

Registered dialog handler to accept alerts
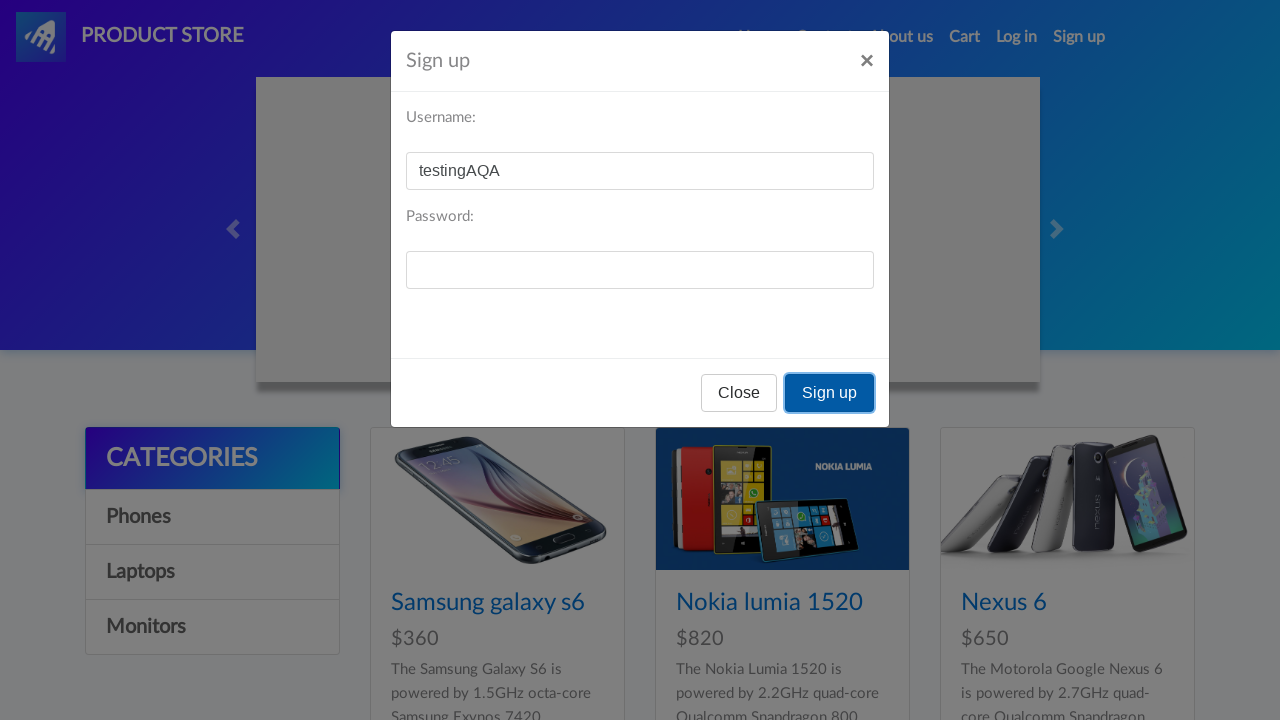

Waited 1000ms for alert to appear and be handled
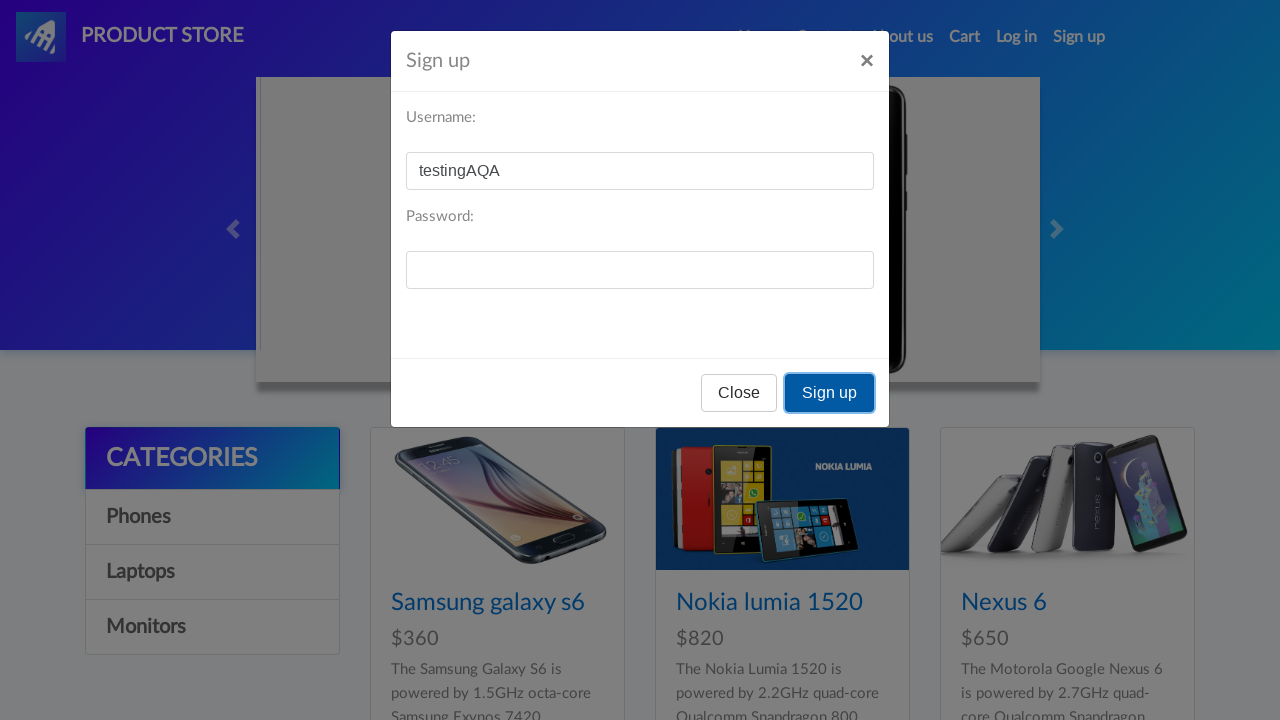

Verified SignUp button is still displayed, confirming validation error occurred
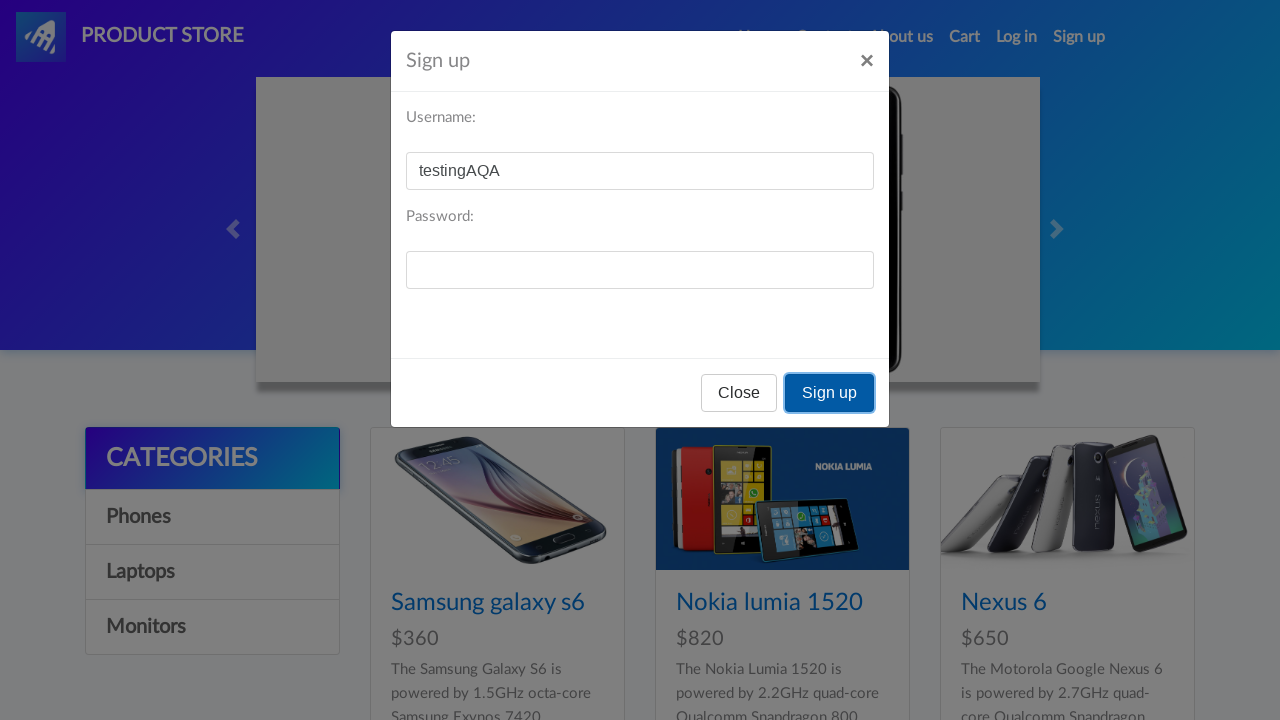

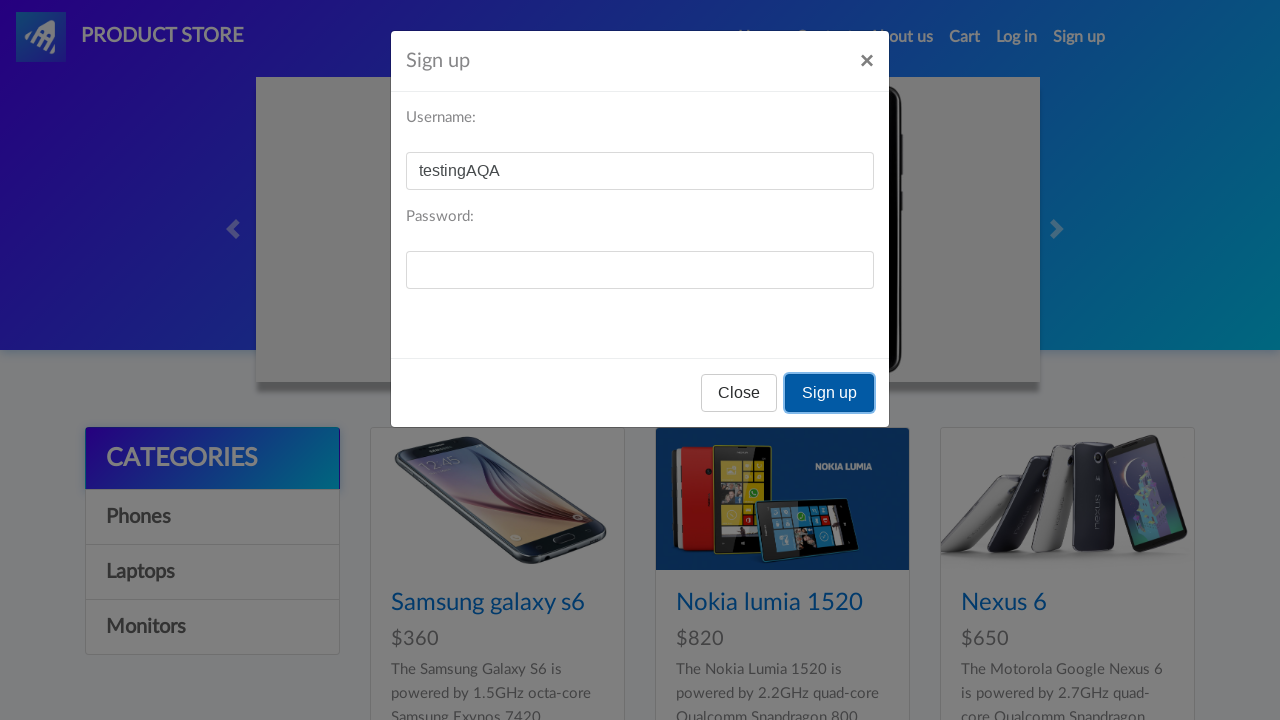